Tests window handling by opening a new window, switching between windows, and verifying titles and text content in each window

Starting URL: https://the-internet.herokuapp.com/windows

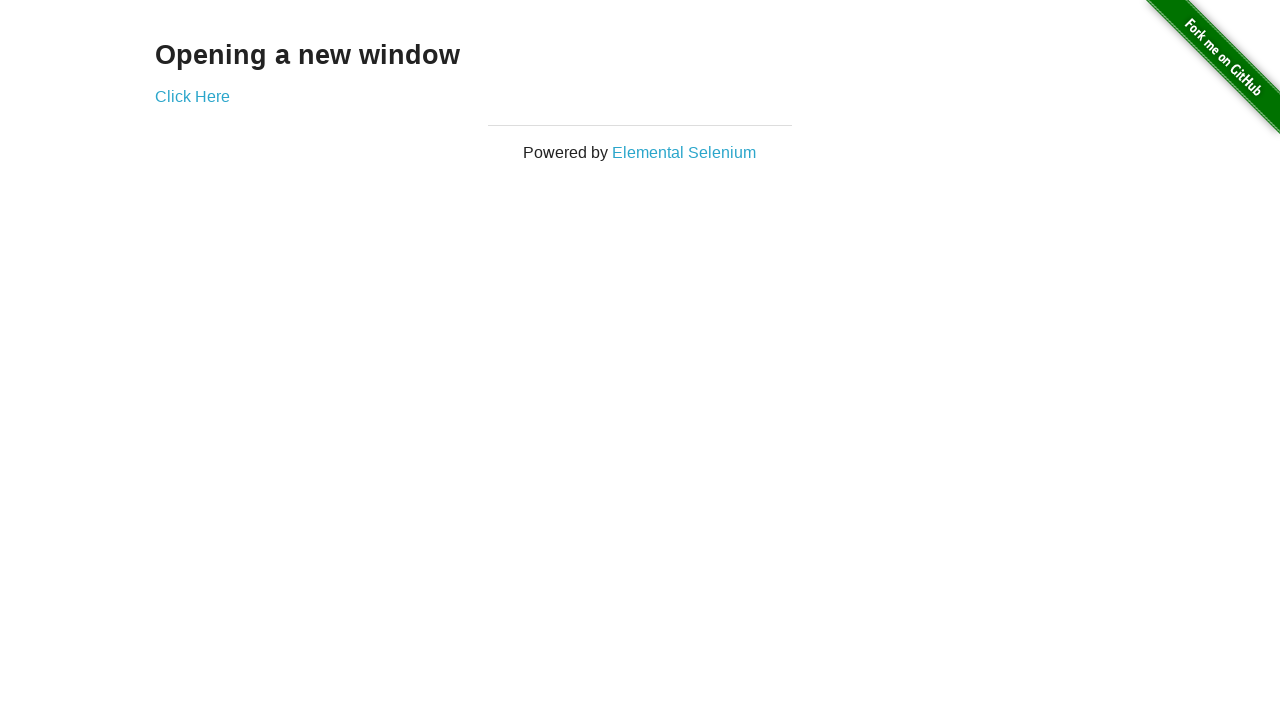

Verified h3 text content is 'Opening a new window'
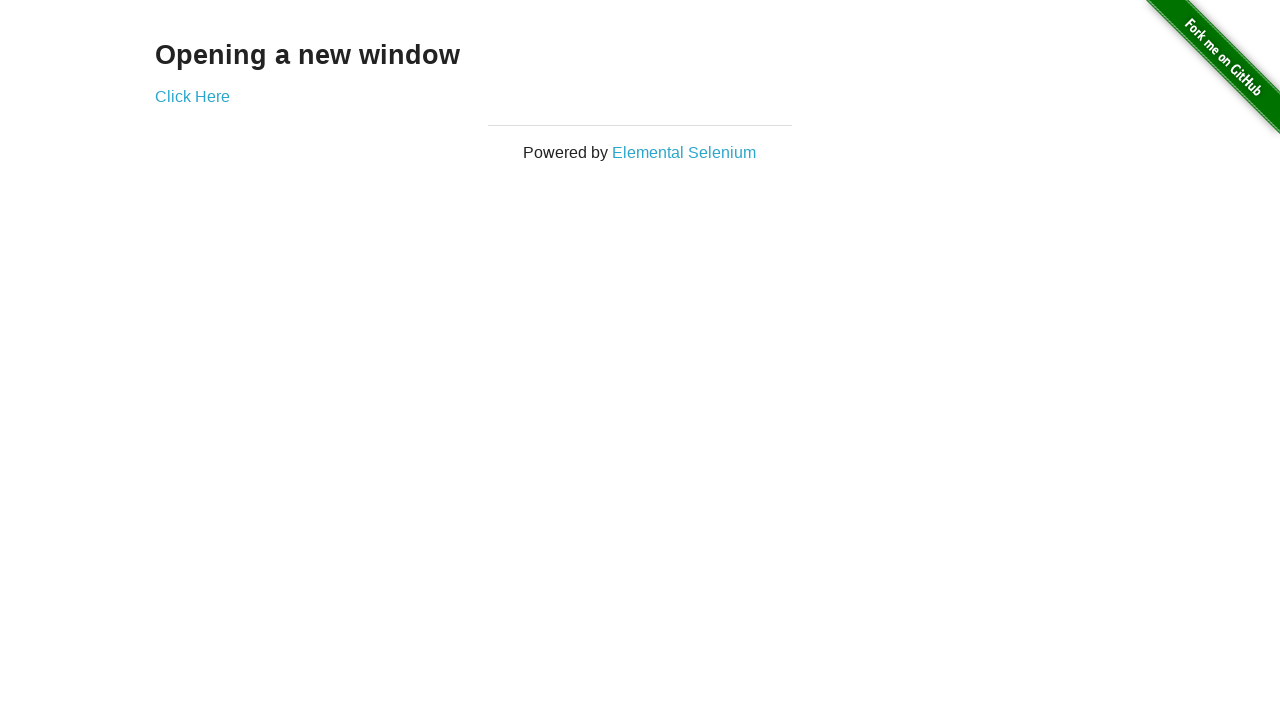

Verified first page title is 'The Internet'
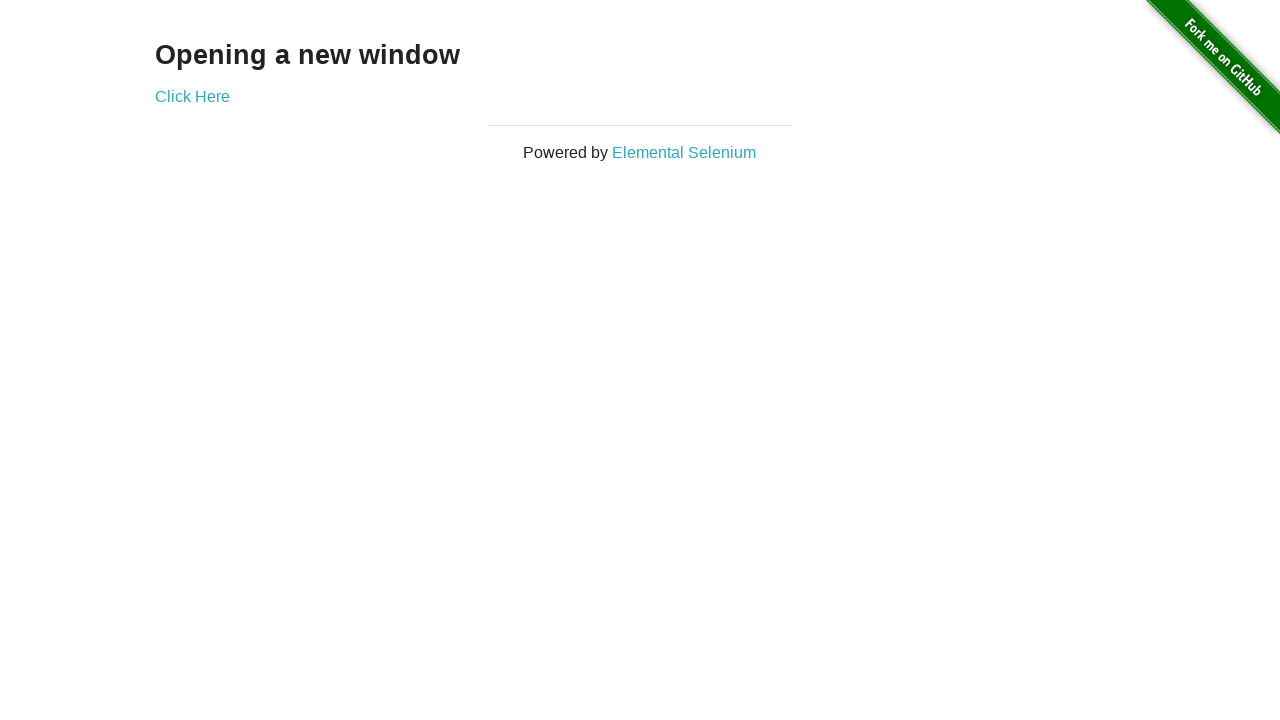

Clicked 'Click Here' button to open new window at (192, 96) on text='Click Here'
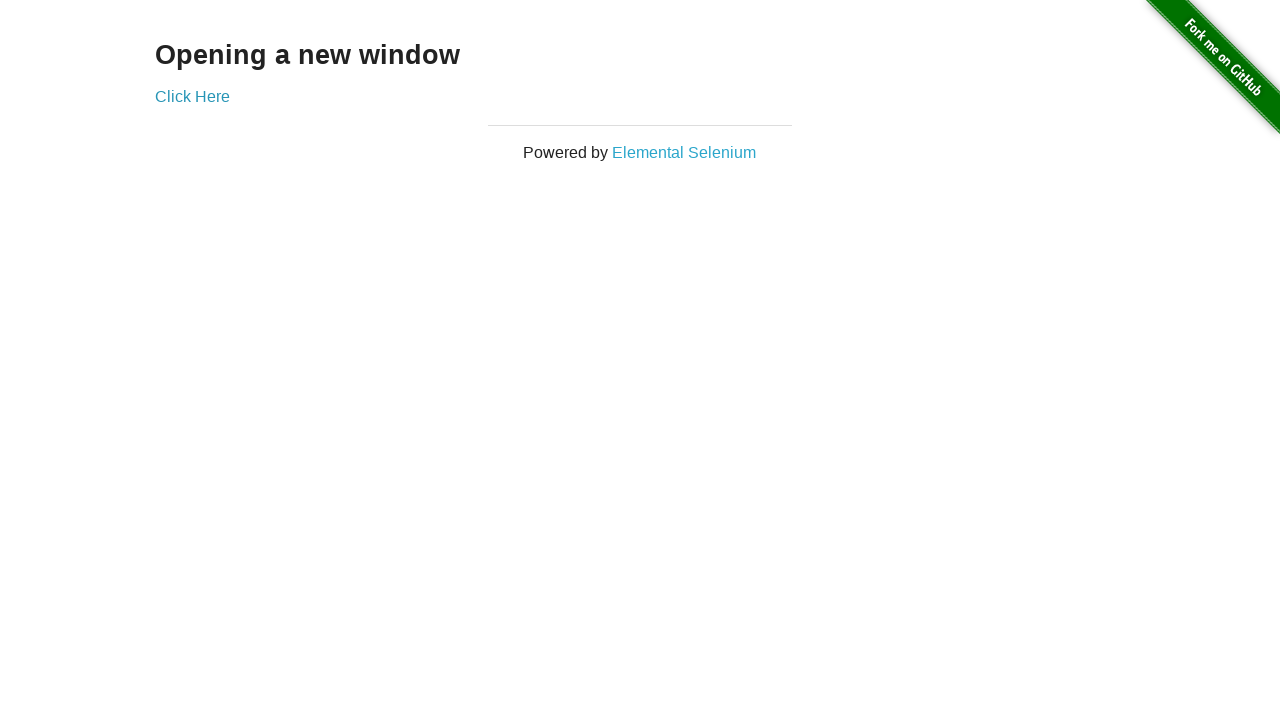

New page loaded
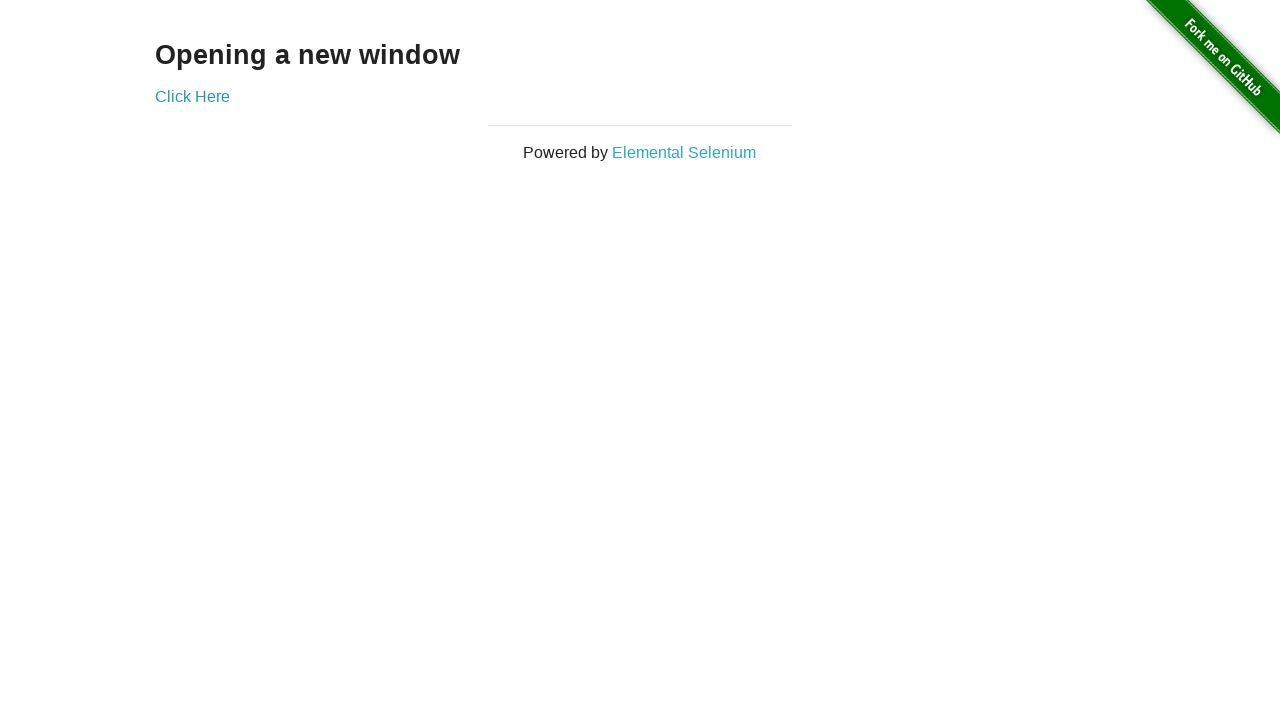

Verified new page title is 'New Window'
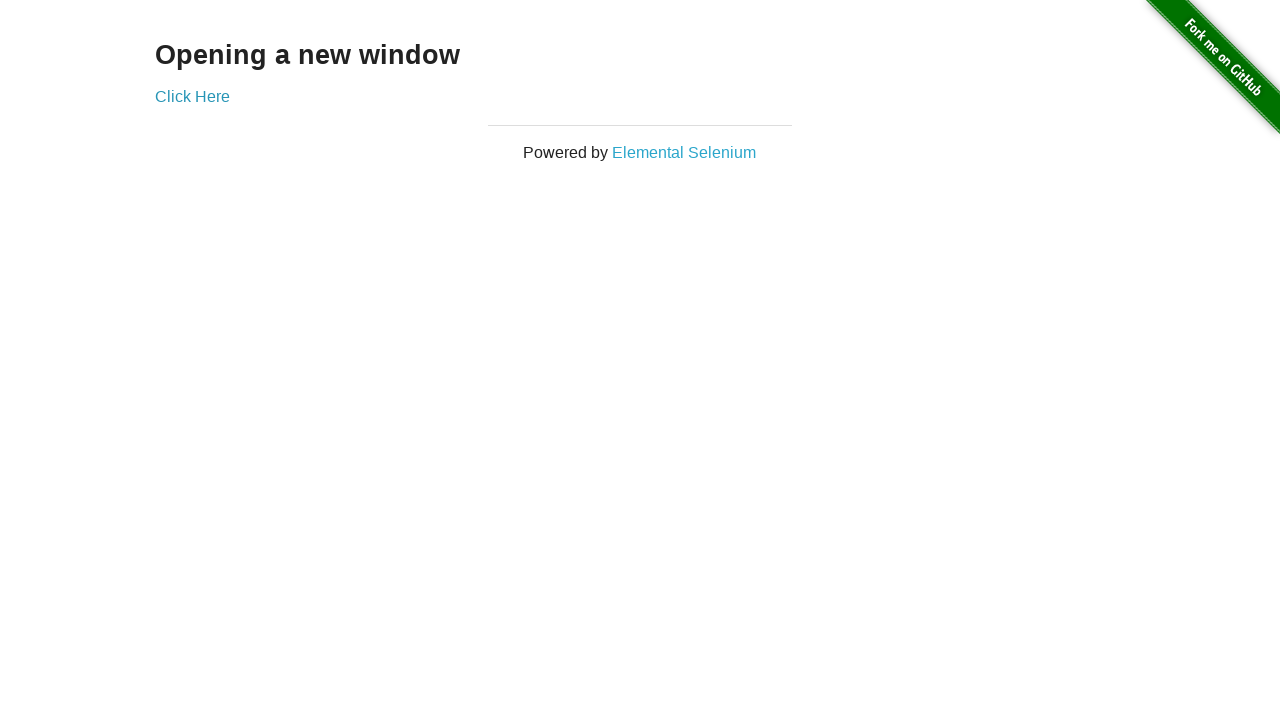

Verified original page title is still 'The Internet'
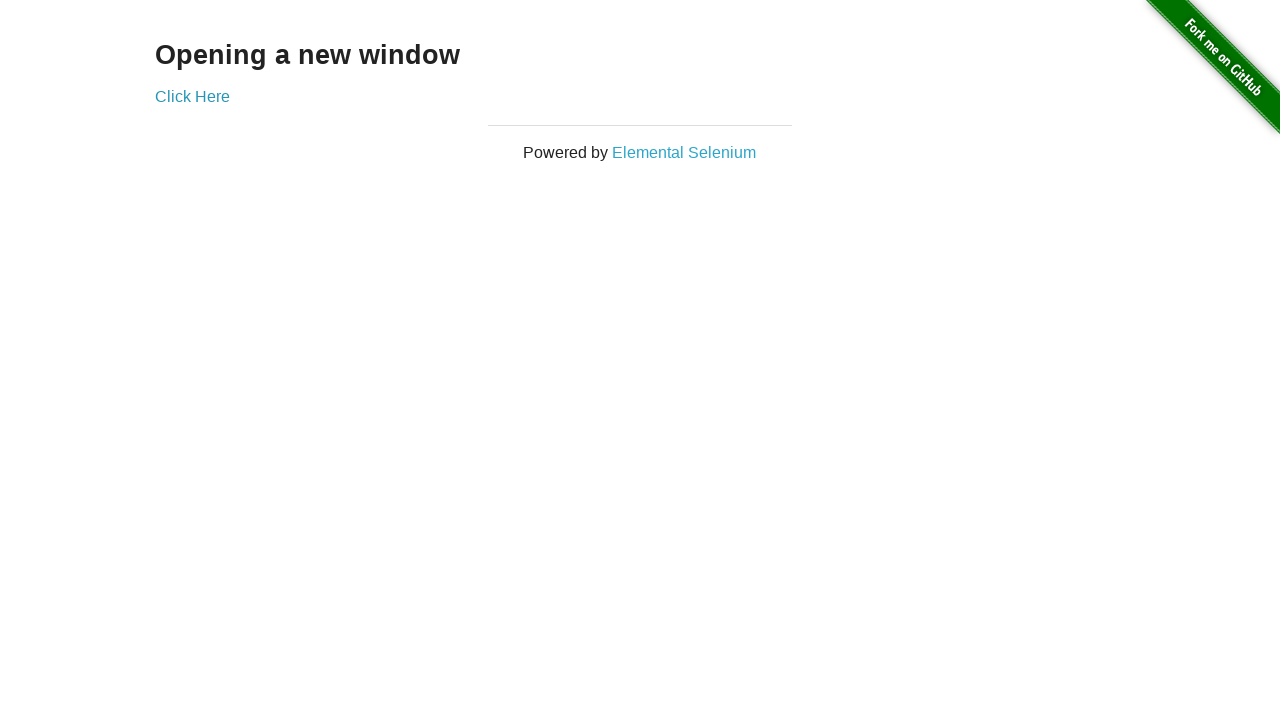

Verified new page title is 'New Window' (second verification)
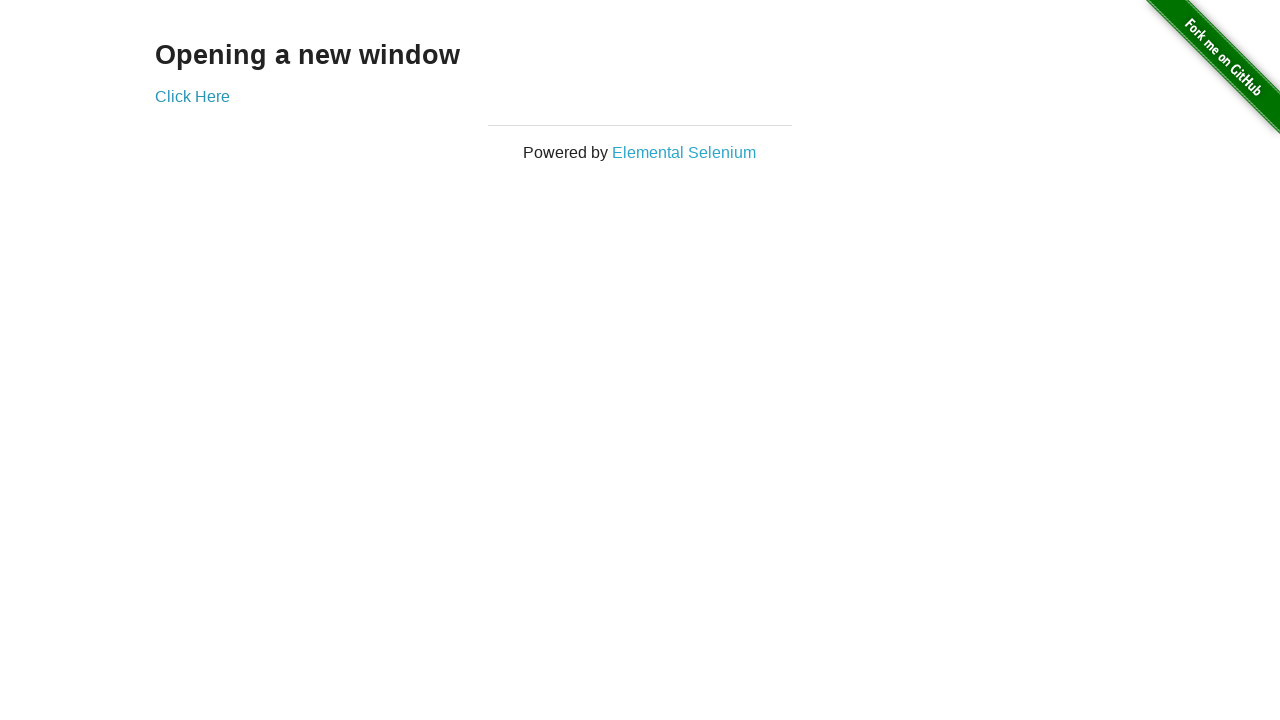

Verified original page title is 'The Internet' (second verification)
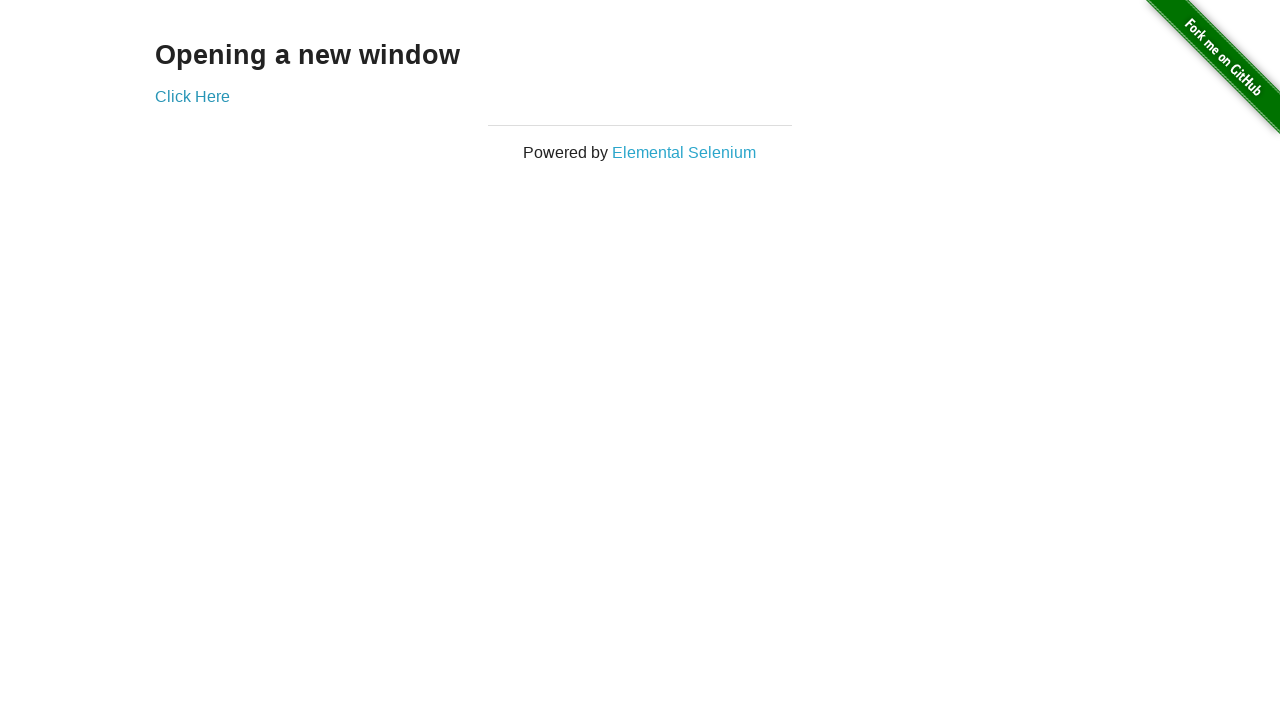

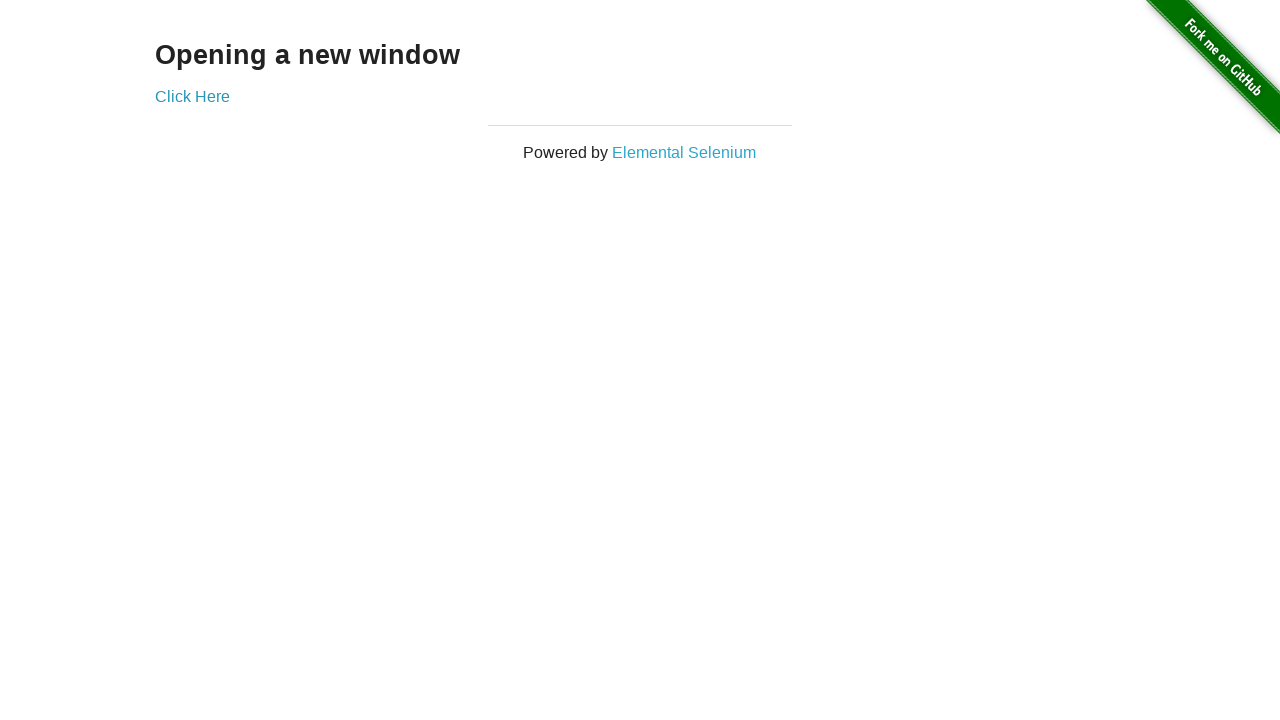